Tests that clicking the search button without entering any search terms redirects to the find-a-park page

Starting URL: https://bcparks.ca/

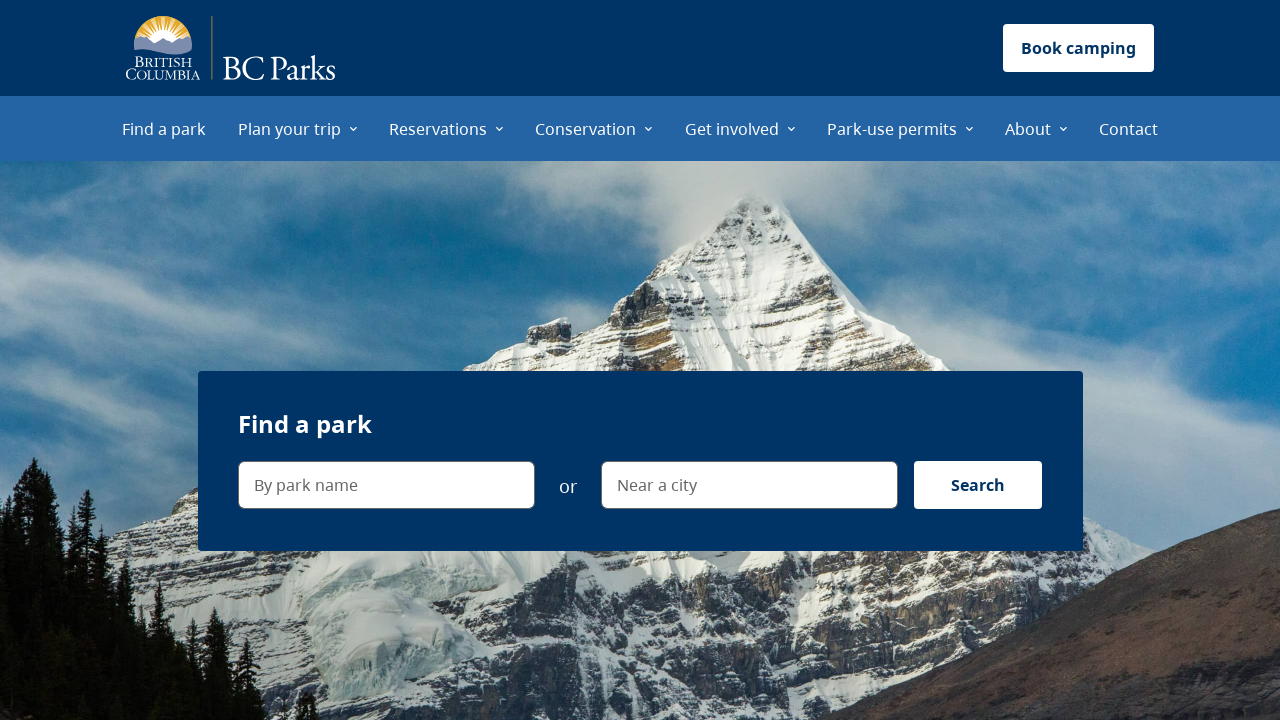

Waited for page to fully load (networkidle)
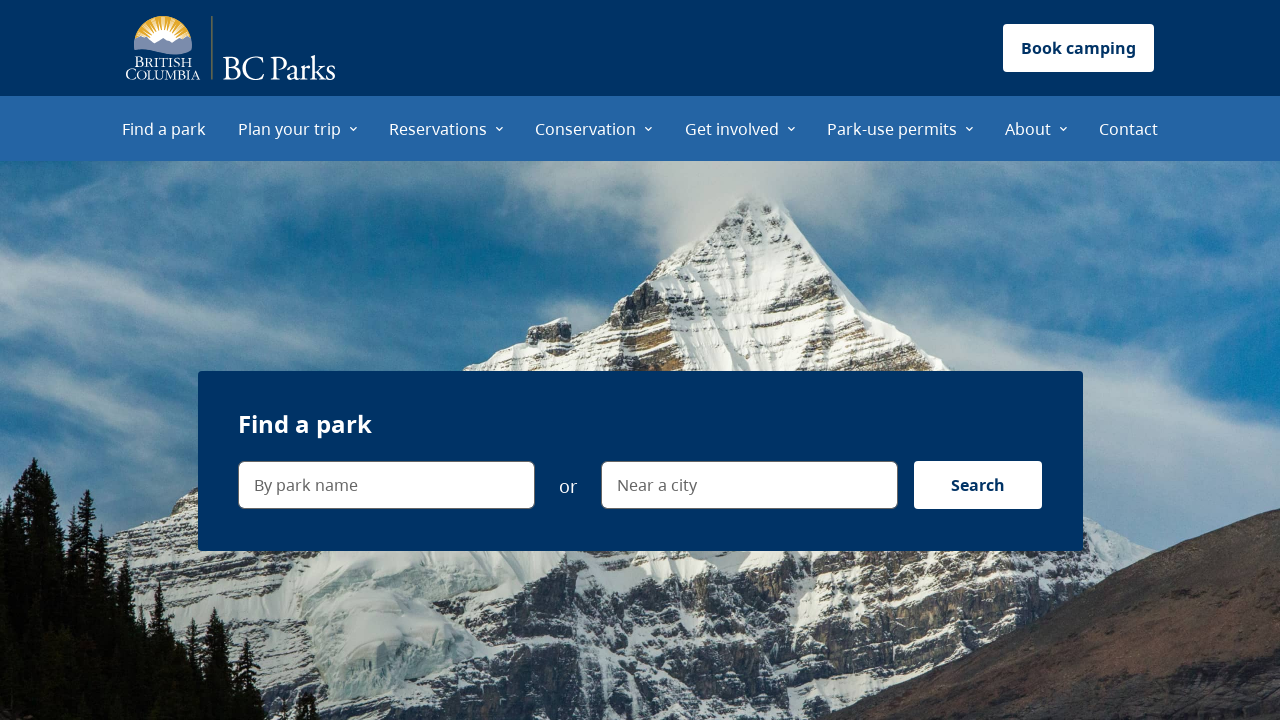

Clicked search button without entering any search terms at (978, 485) on internal:role=button[name="Search"i]
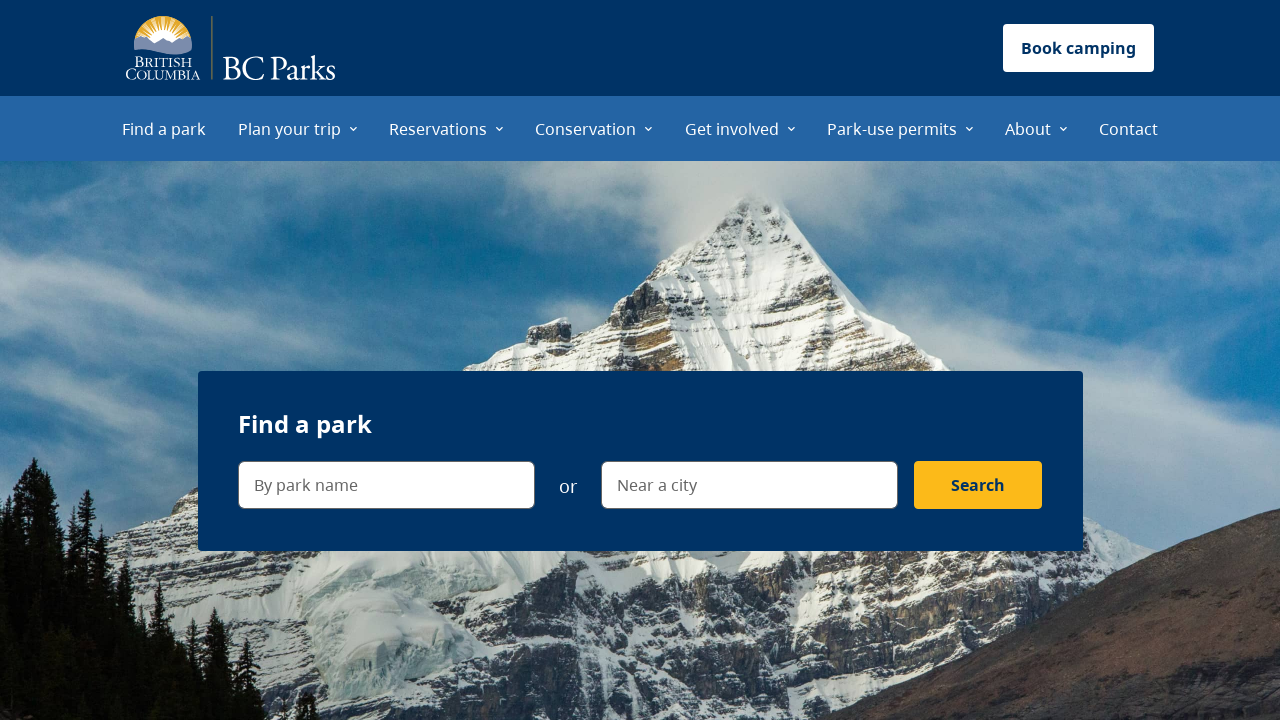

Verified redirect to find-a-park page
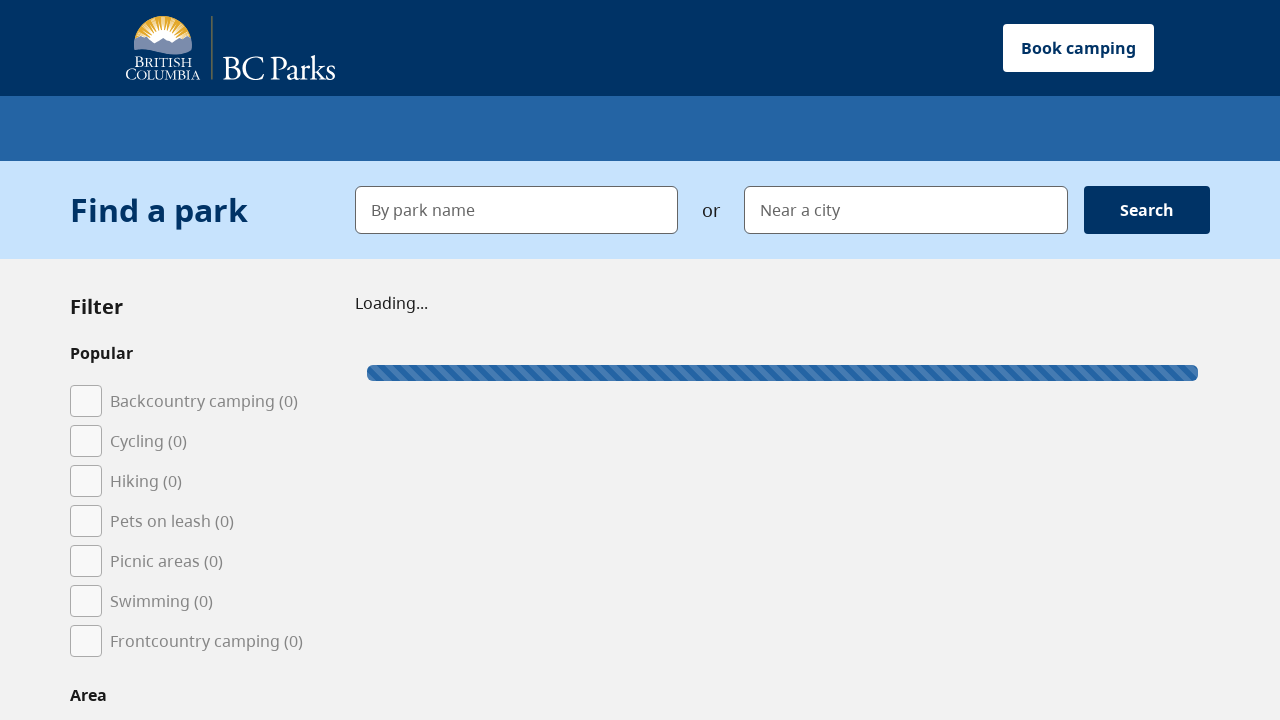

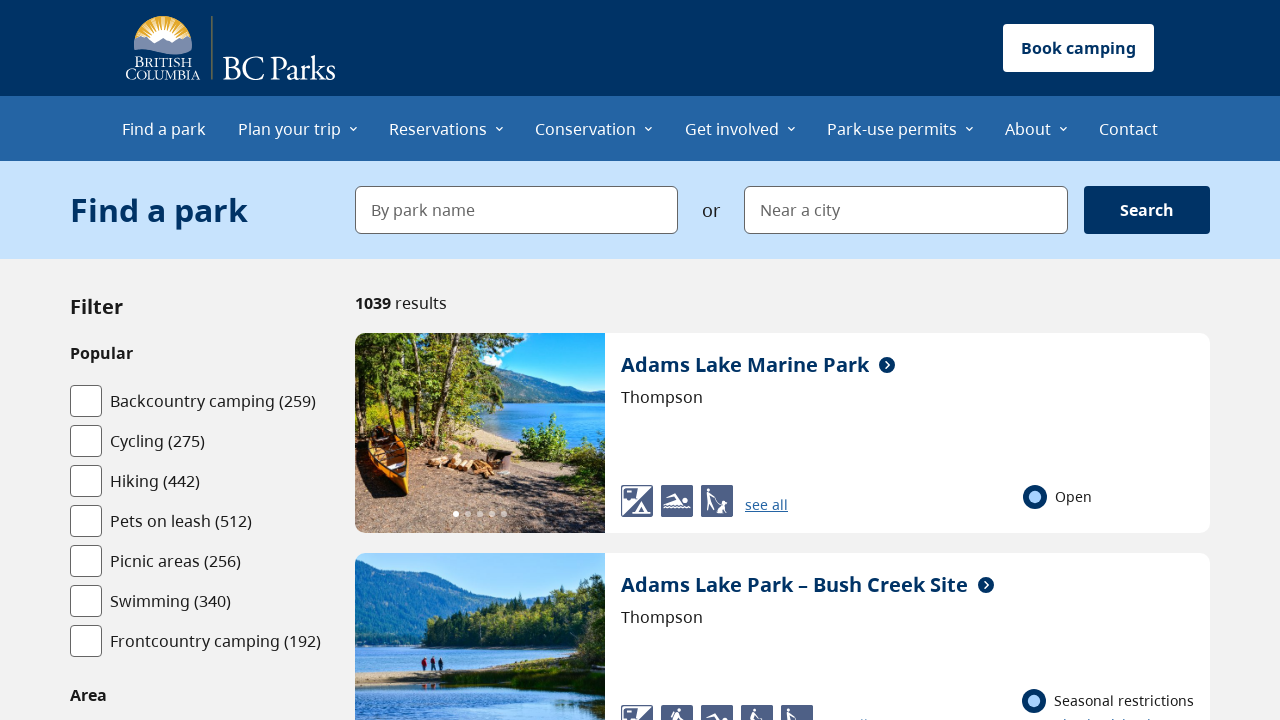